Tests form validation by filling all fields except zip code, submitting the form, and verifying that the empty zip code field shows an error state (red background) while filled fields show success state (green background).

Starting URL: https://bonigarcia.dev/selenium-webdriver-java/data-types.html

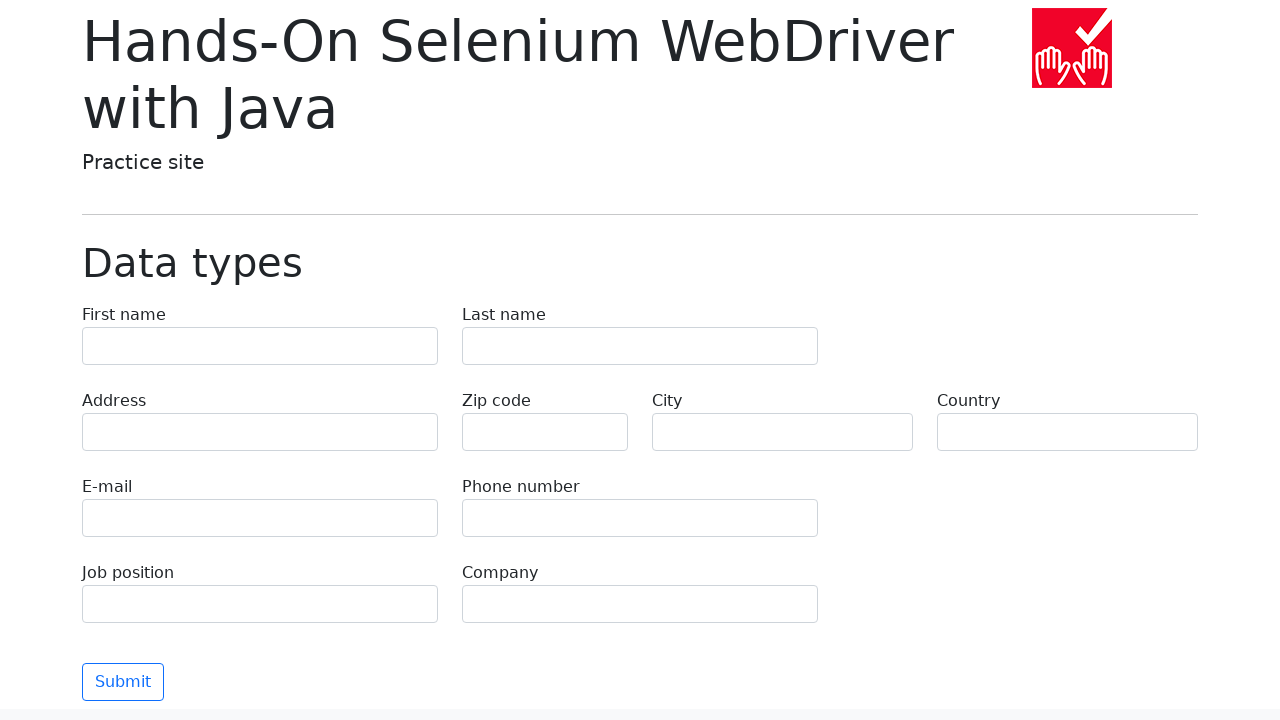

Filled first name field with 'Иван' on input[name='first-name']
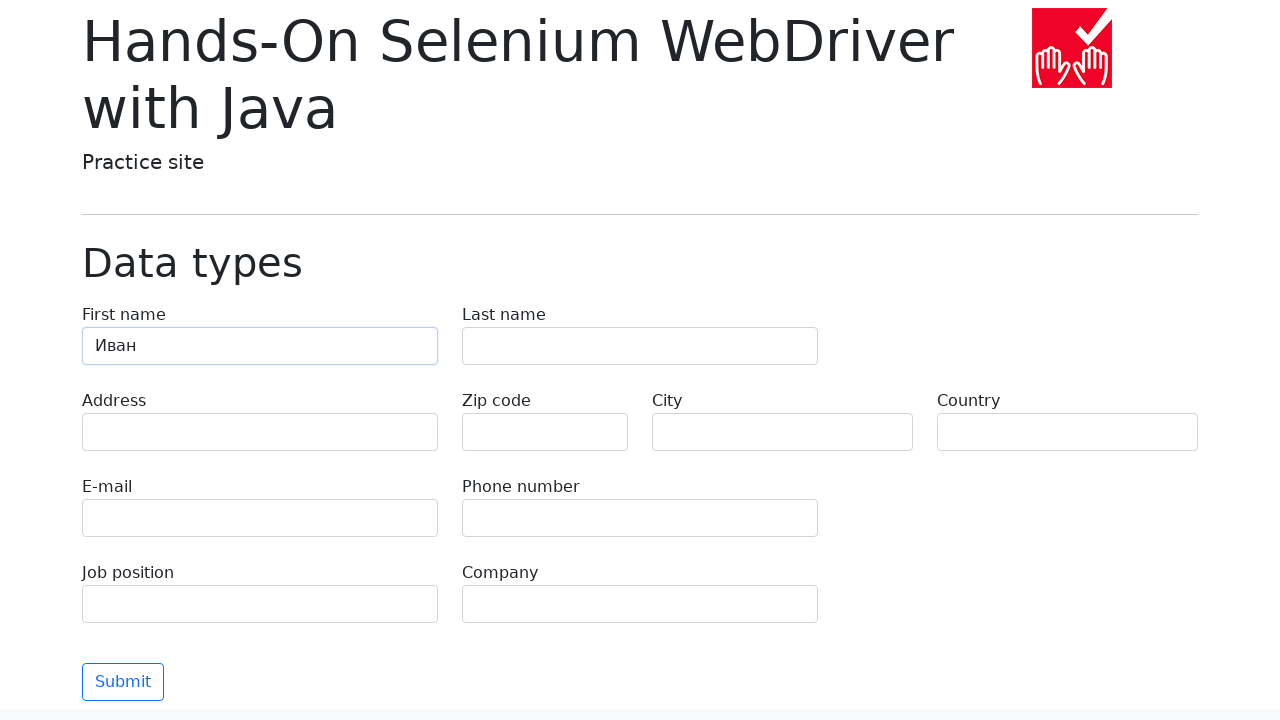

Filled last name field with 'Петров' on input[name='last-name']
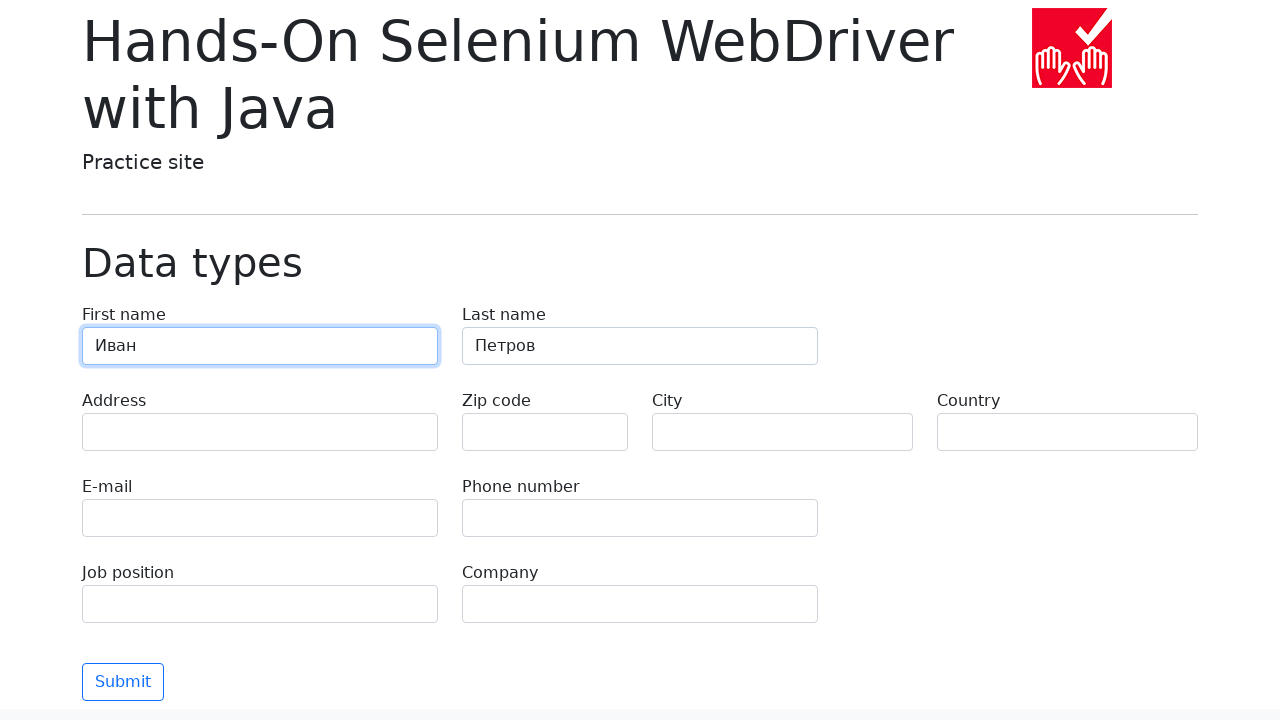

Filled address field with 'Ленина, 55-3' on input[name='address']
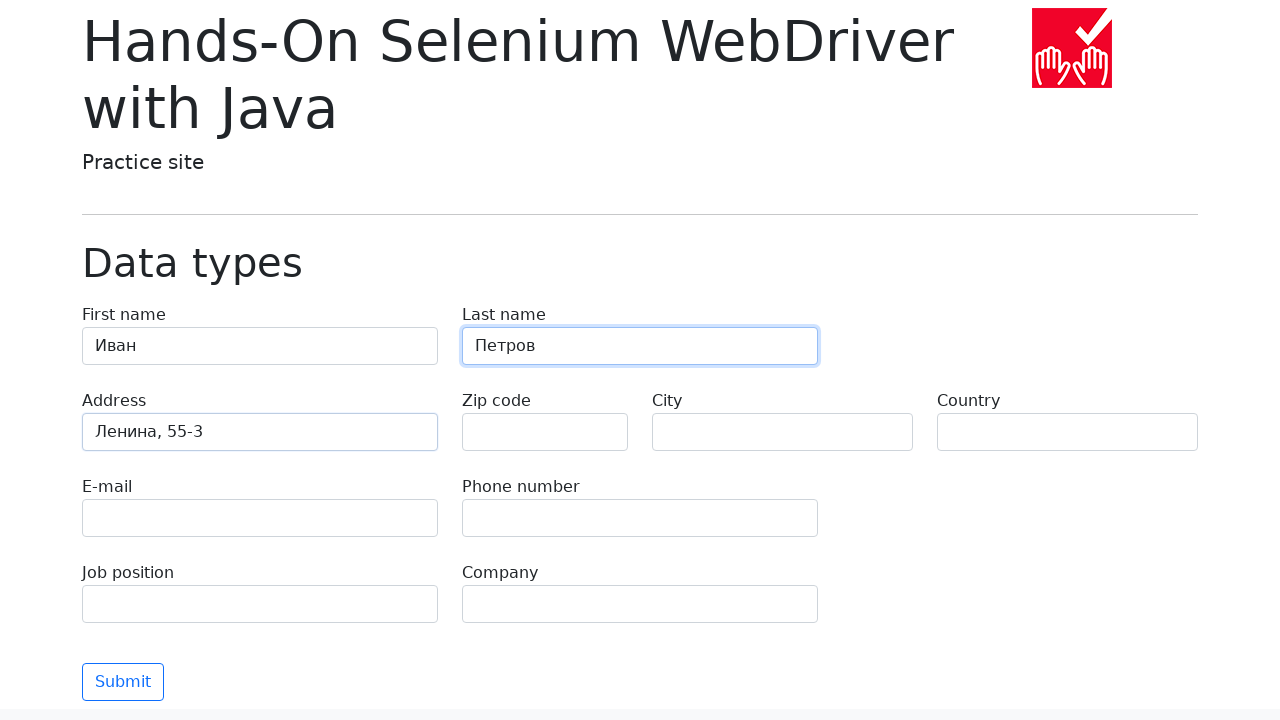

Filled email field with 'test@skypro.com' on input[name='e-mail']
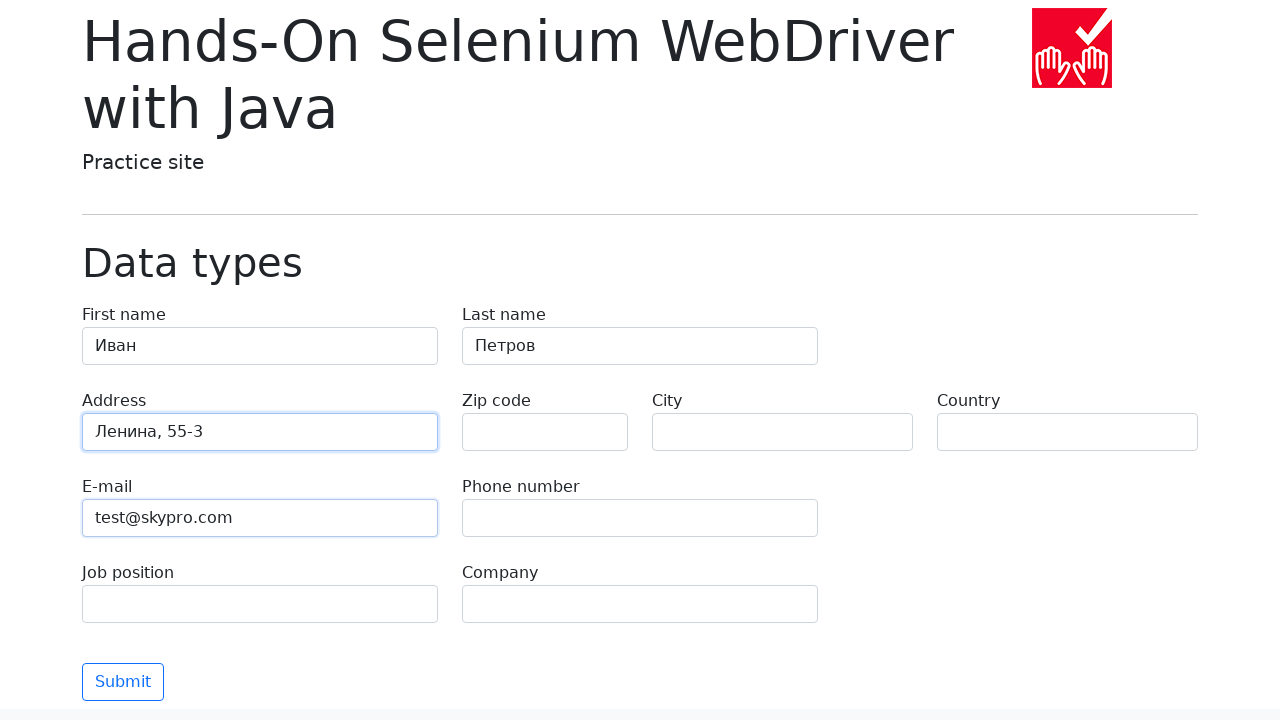

Filled phone field with '+7985899998787' on input[name='phone']
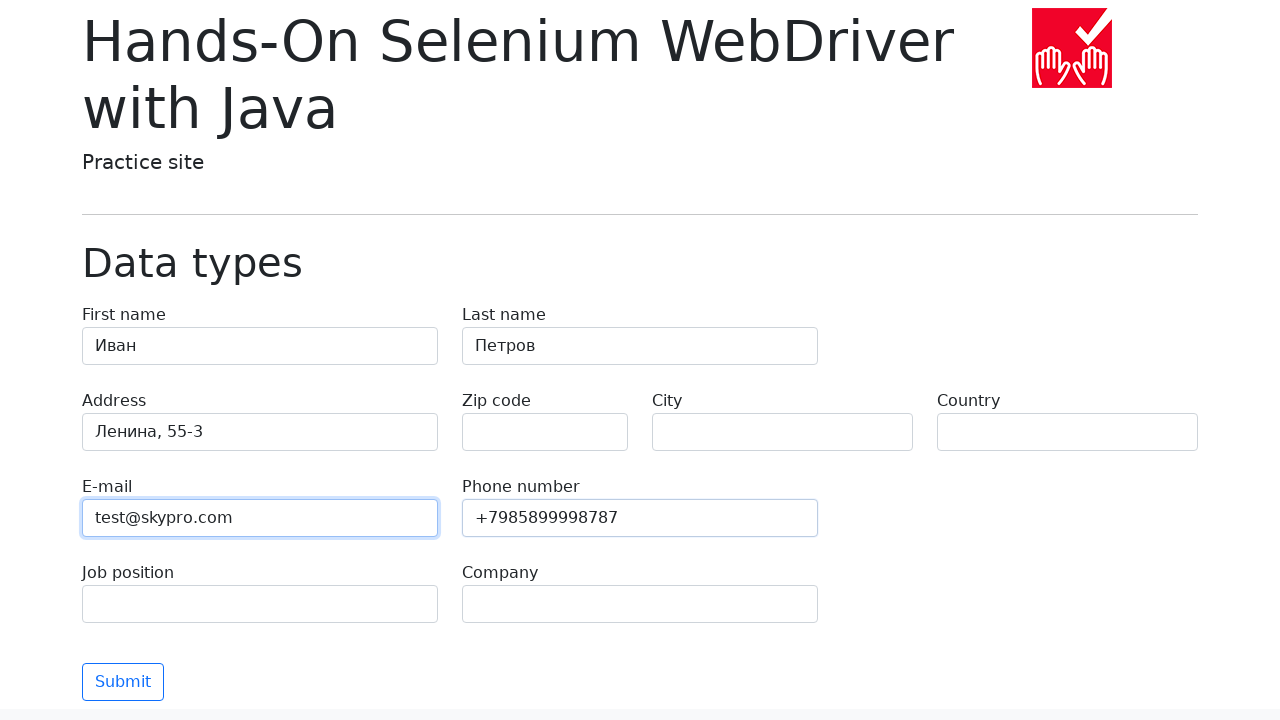

Filled city field with 'Москва' on input[name='city']
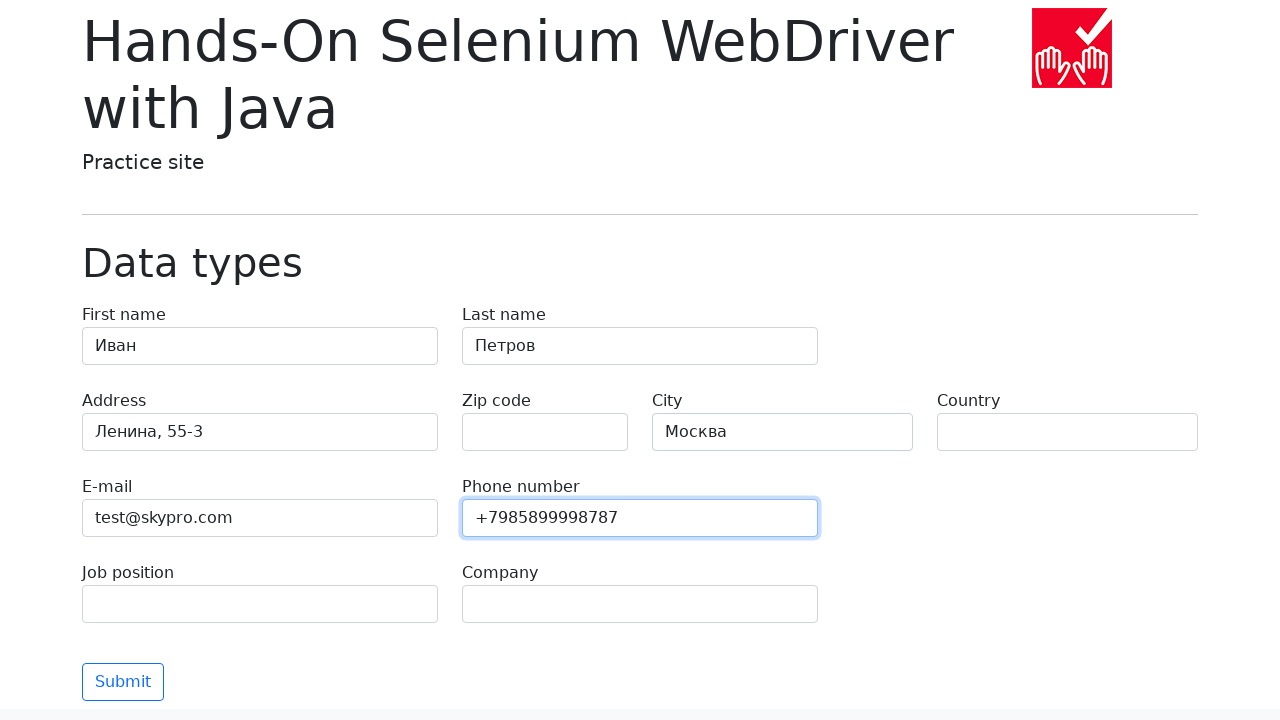

Filled country field with 'Россия' on input[name='country']
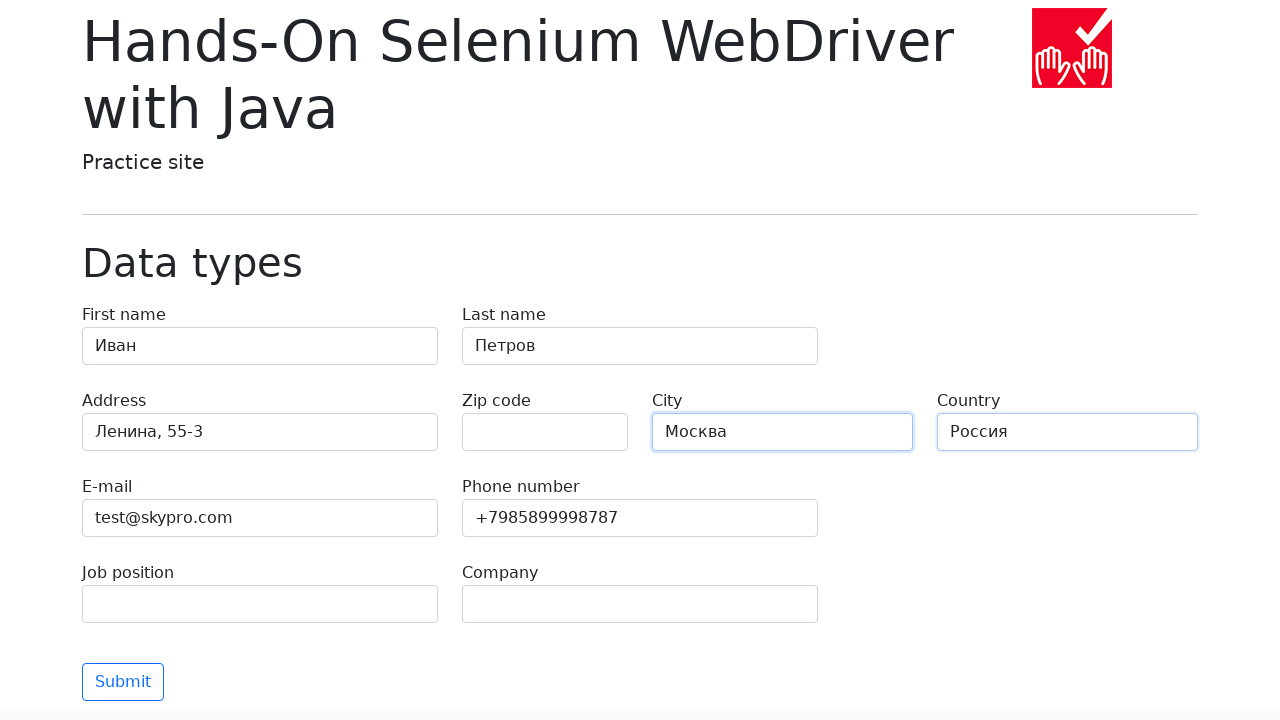

Filled job position field with 'QA' on input[name='job-position']
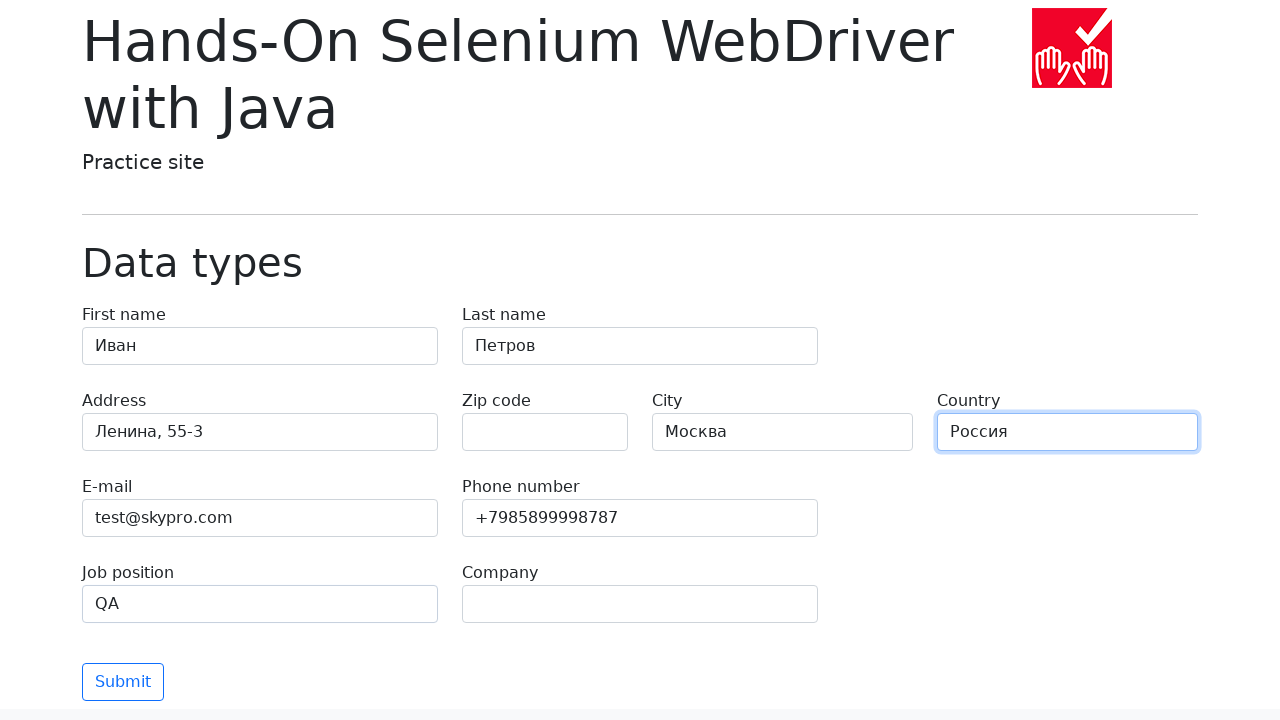

Filled company field with 'SkyPro' on input[name='company']
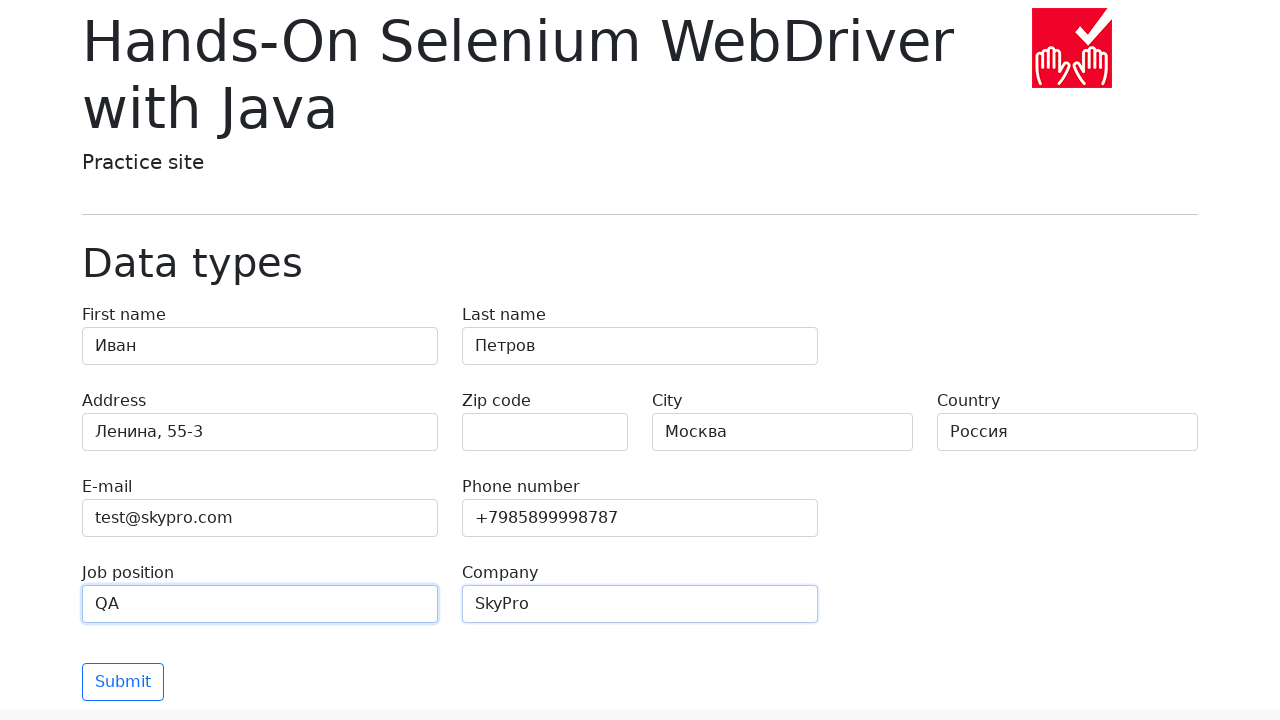

Clicked submit button to submit form at (123, 682) on button[type='submit']
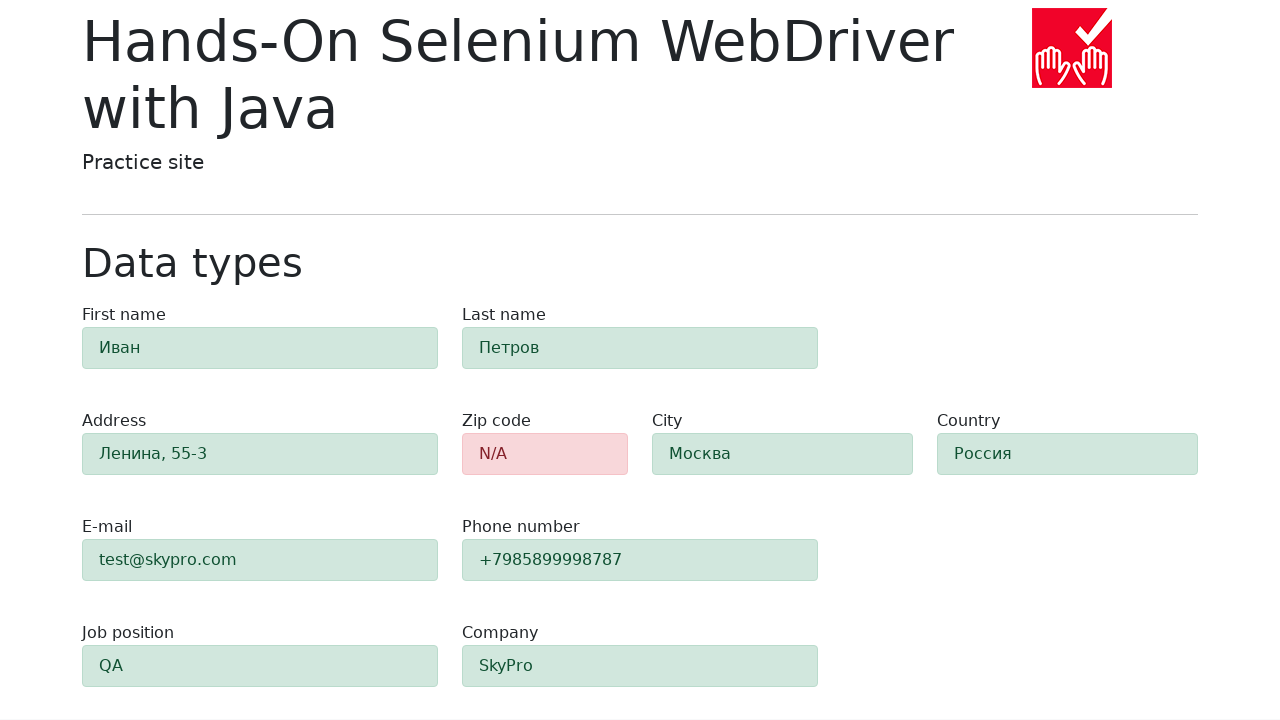

Waited for zip code field to be present in DOM
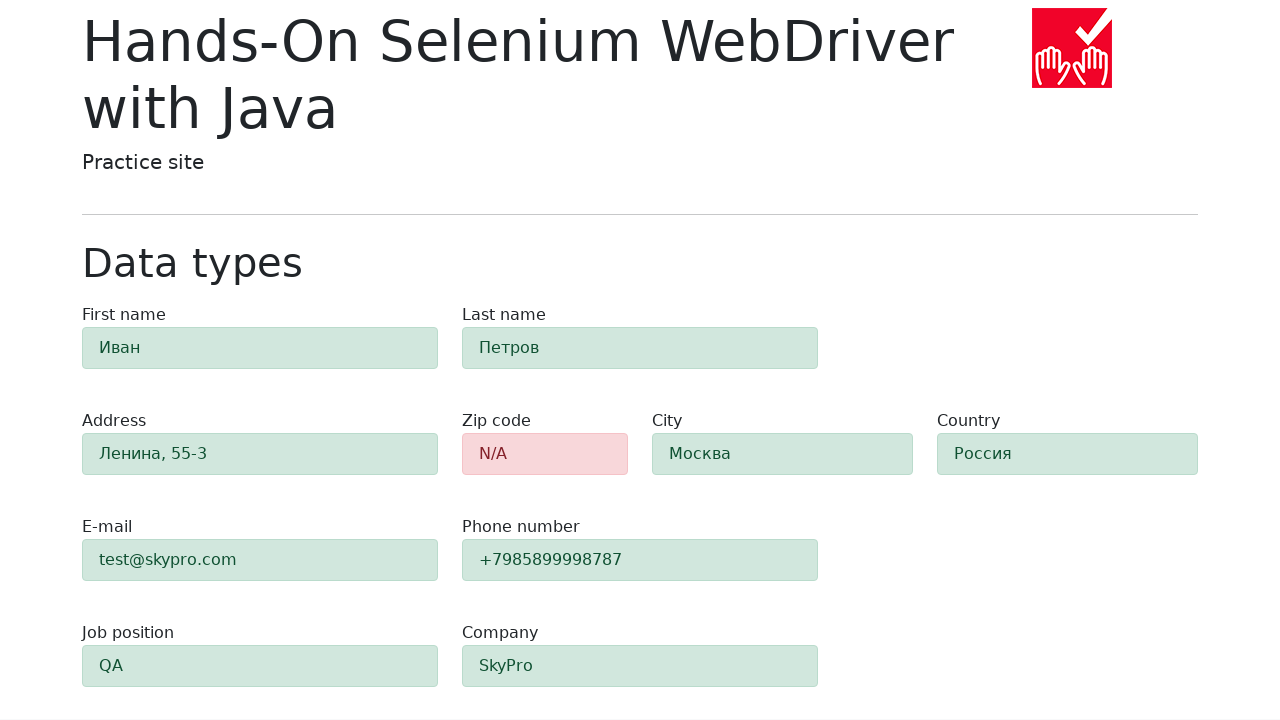

Located zip code field element
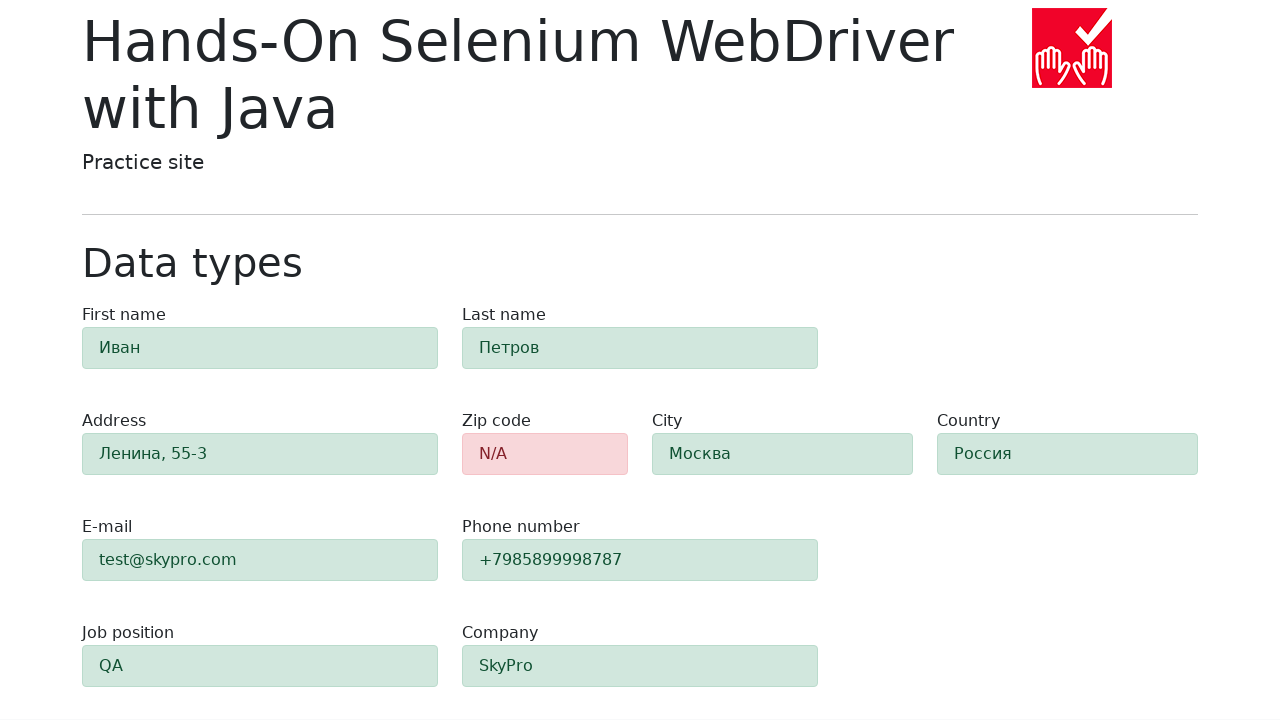

Zip code field is visible - validation error should be displayed with red background
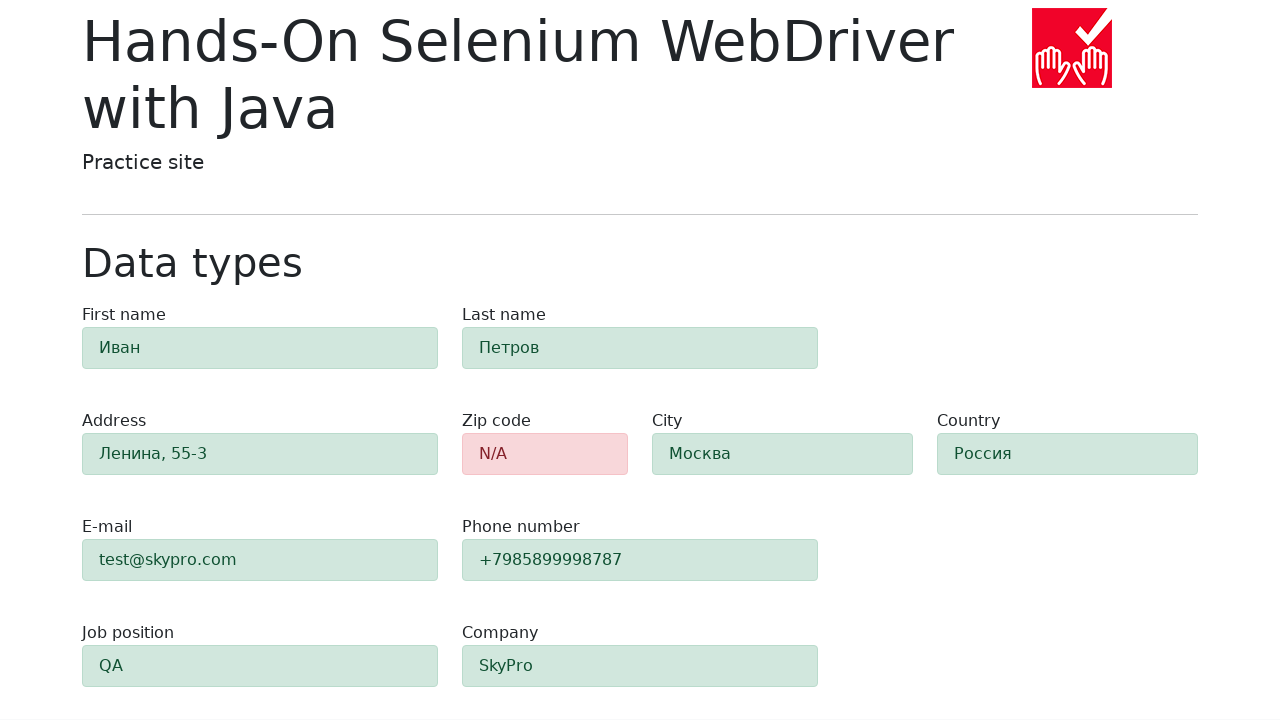

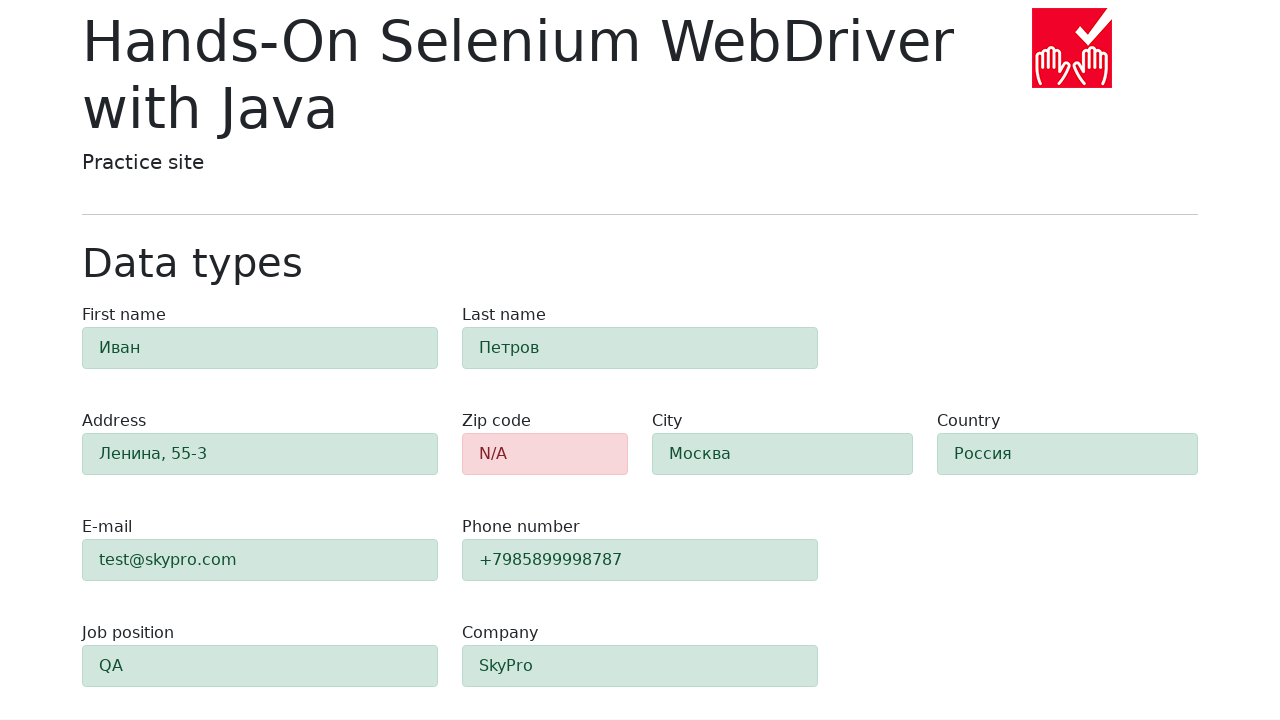